Tests timed JavaScript alert by clicking a button that triggers an alert after a delay and accepting it

Starting URL: https://demoqa.com/alerts

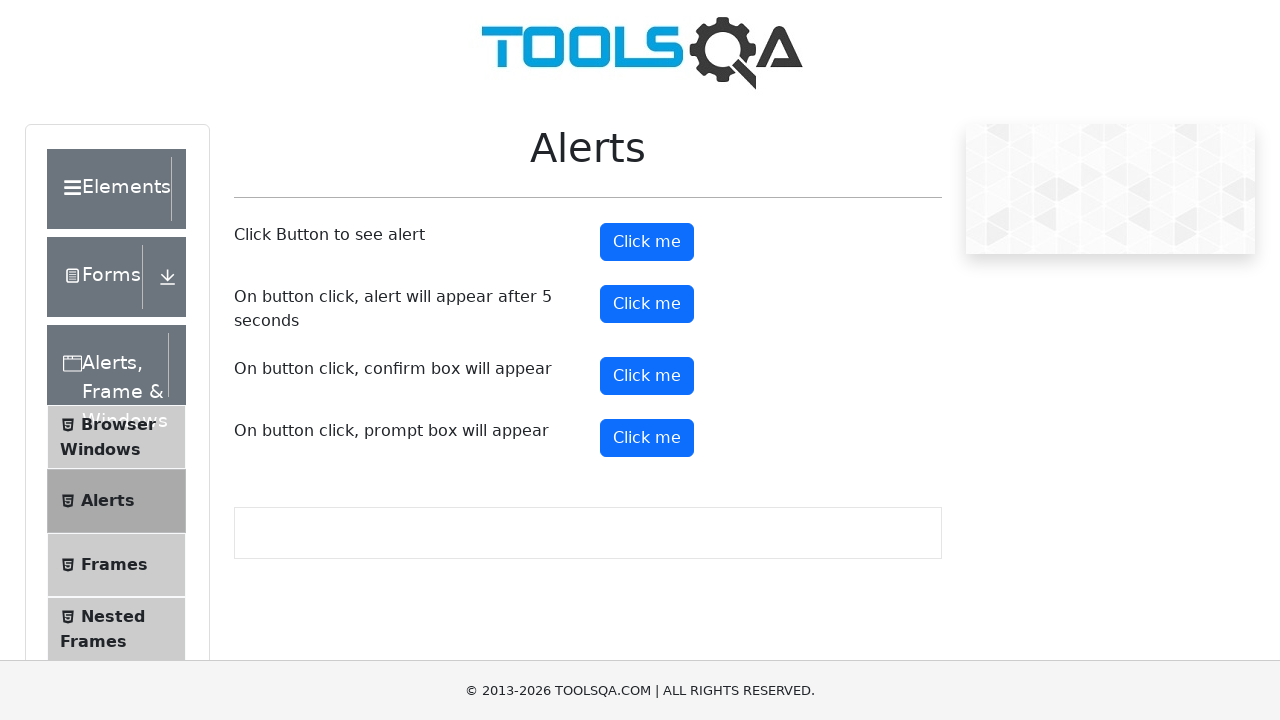

Set up dialog handler to automatically accept alerts
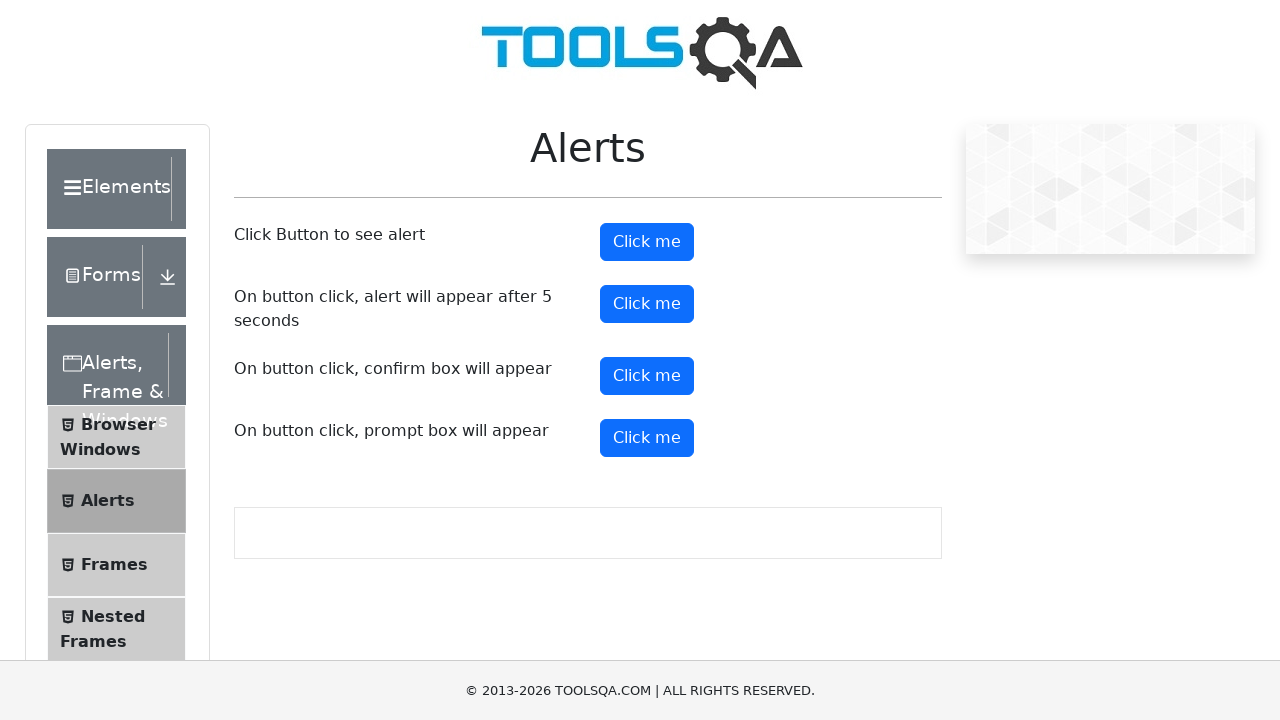

Clicked the timer alert button to trigger delayed alert at (647, 304) on #timerAlertButton
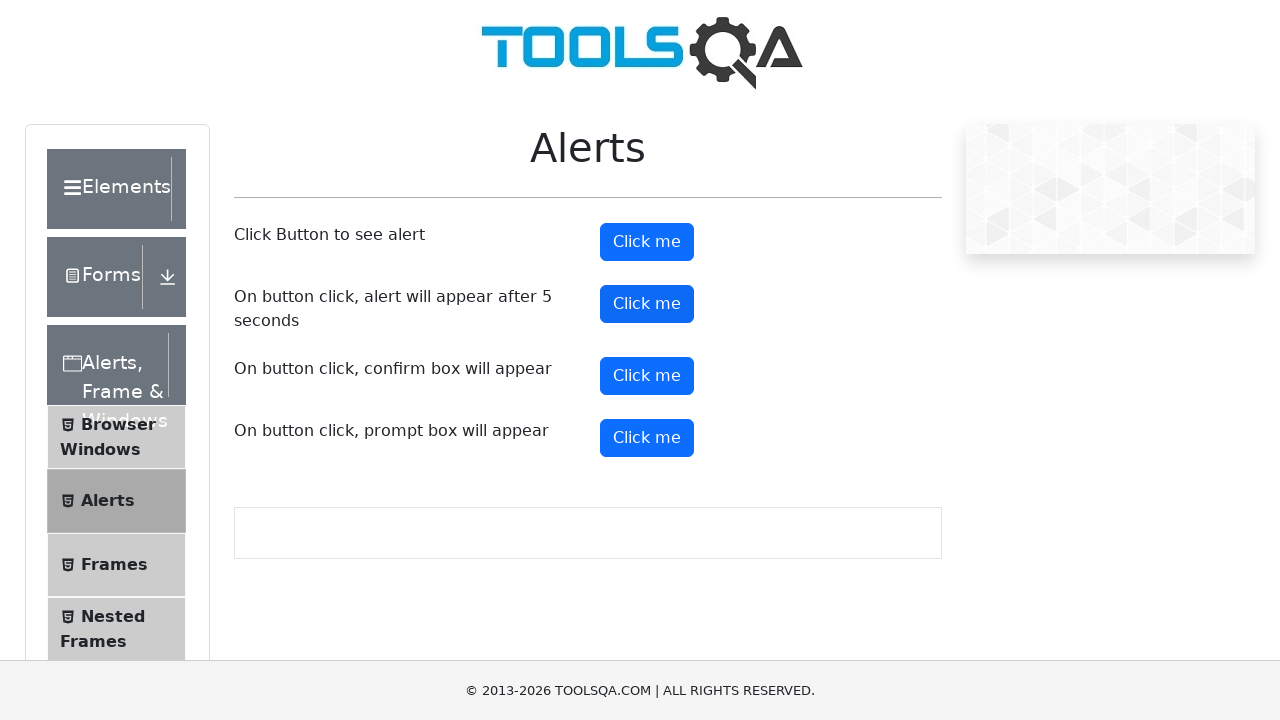

Waited for the timed alert to appear and be automatically accepted
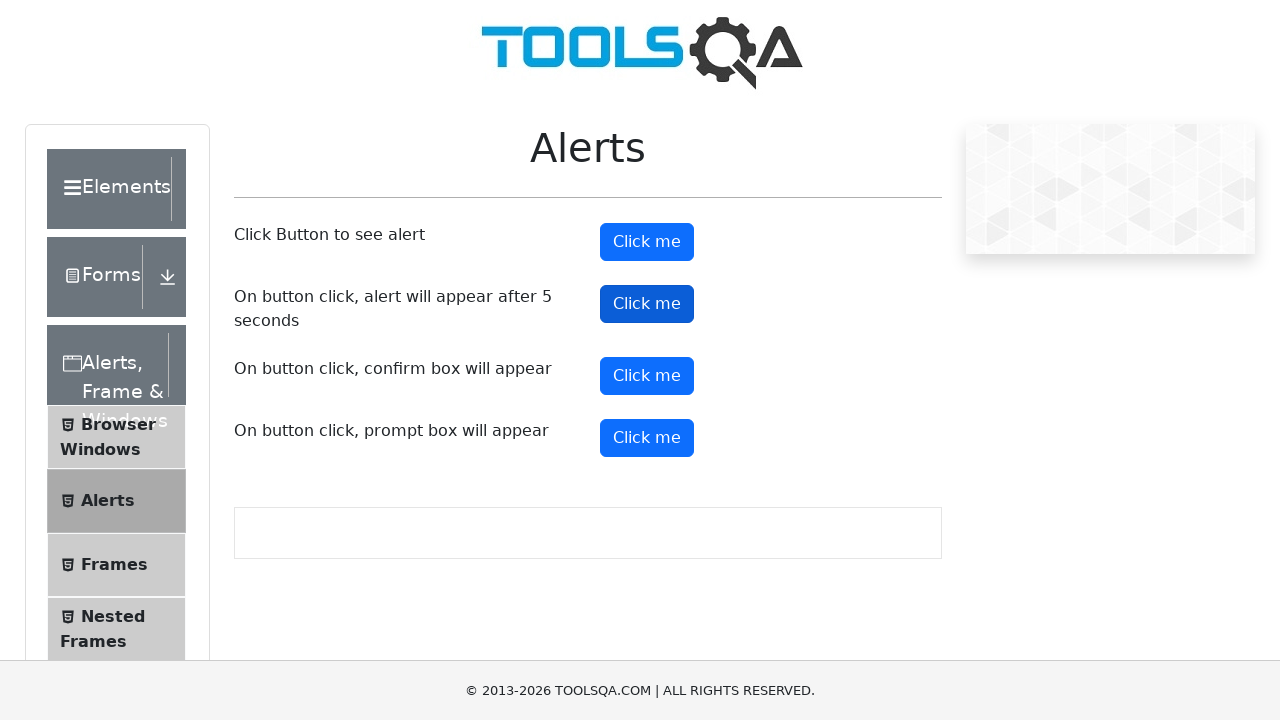

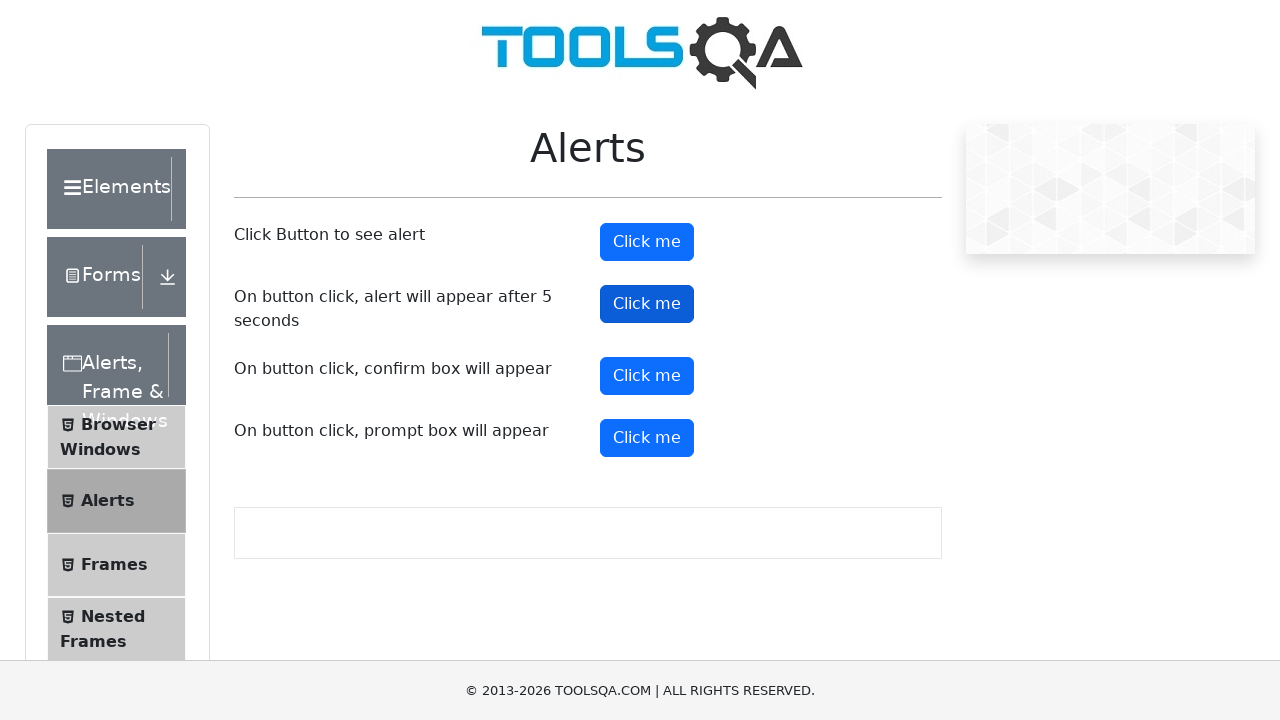